Tests navigation to the forgot password page by clicking the "Forgot your password?" link and verifying the Reset Password heading appears

Starting URL: https://opensource-demo.orangehrmlive.com/

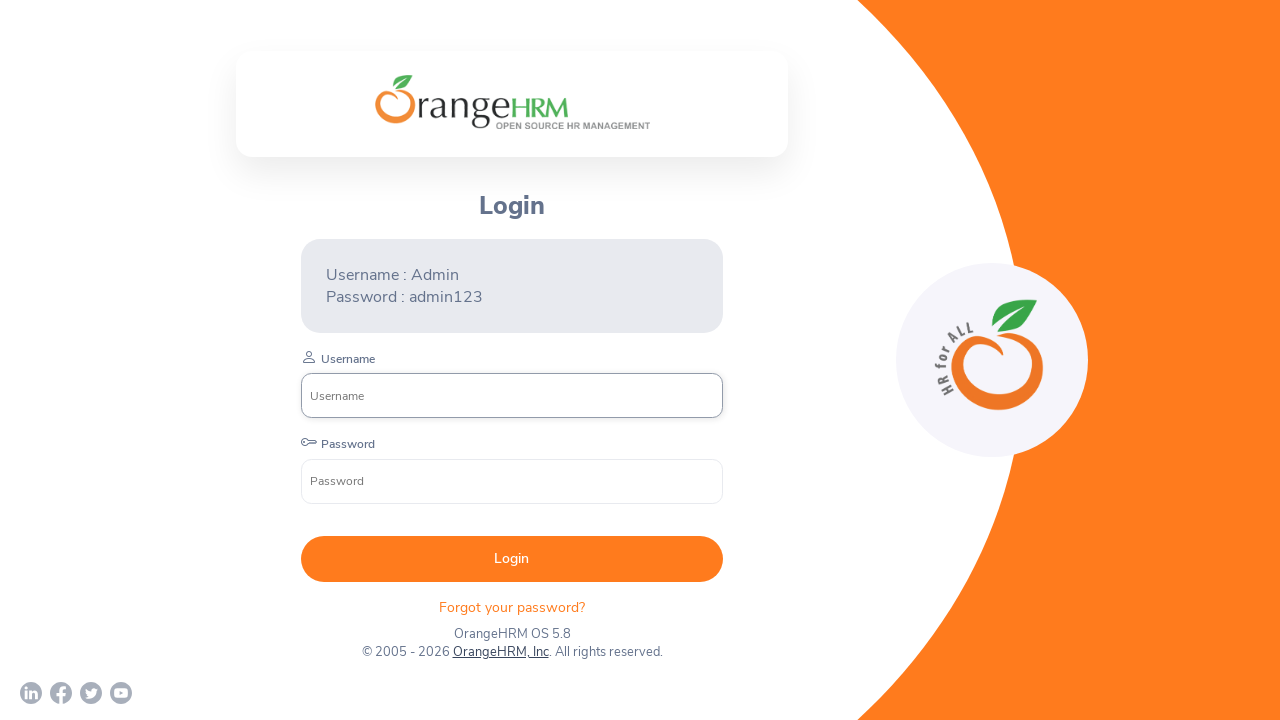

Clicked 'Forgot your password?' link at (512, 607) on xpath=//p[text()='Forgot your password? ']
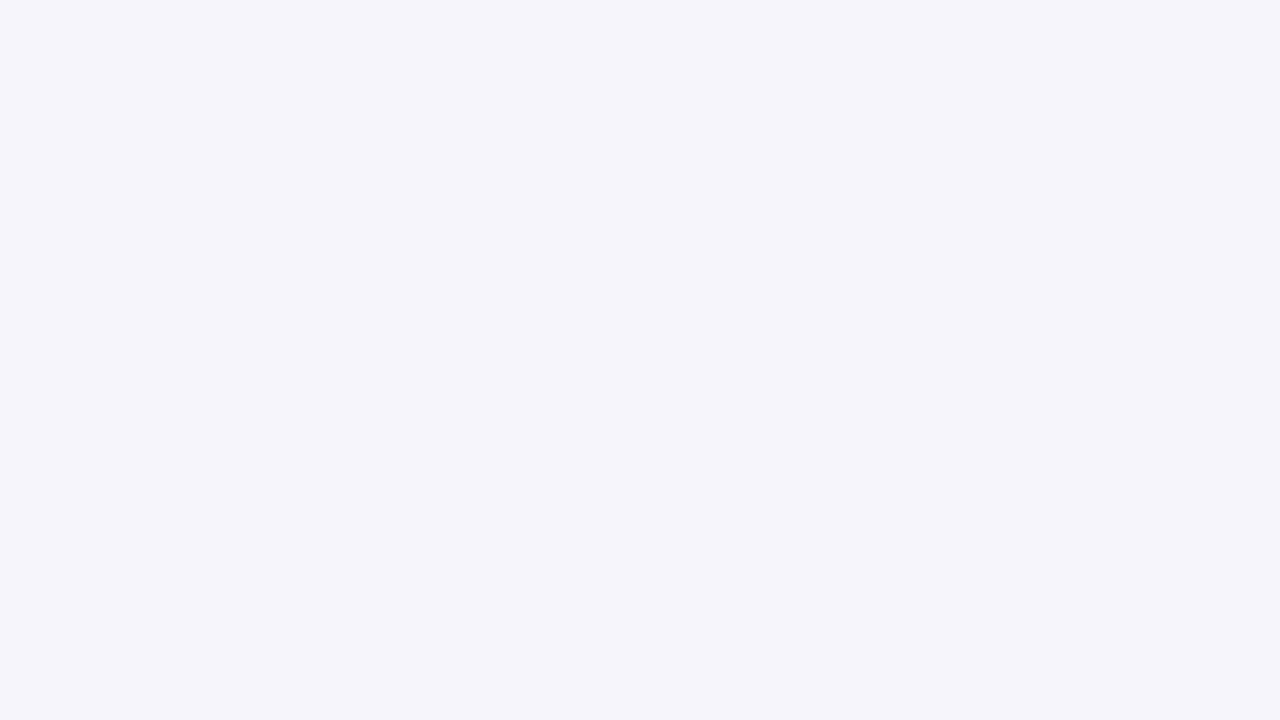

Reset Password heading became visible
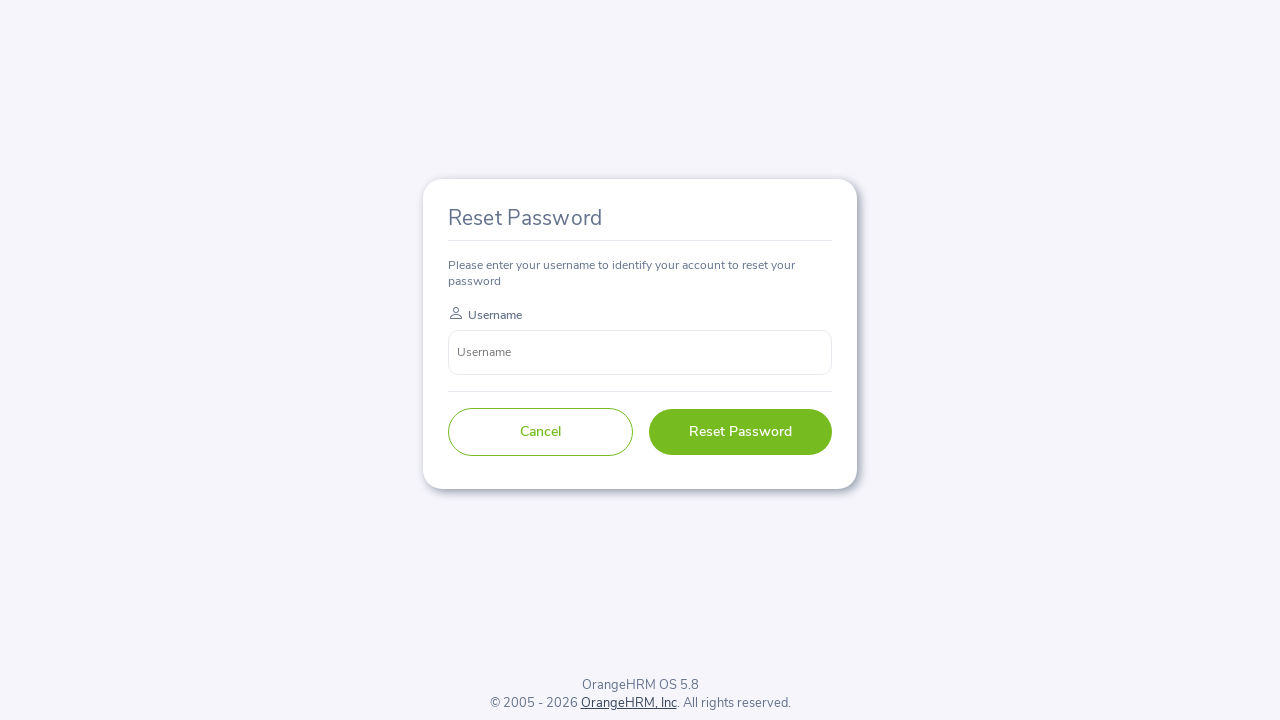

Retrieved Reset Password heading text content
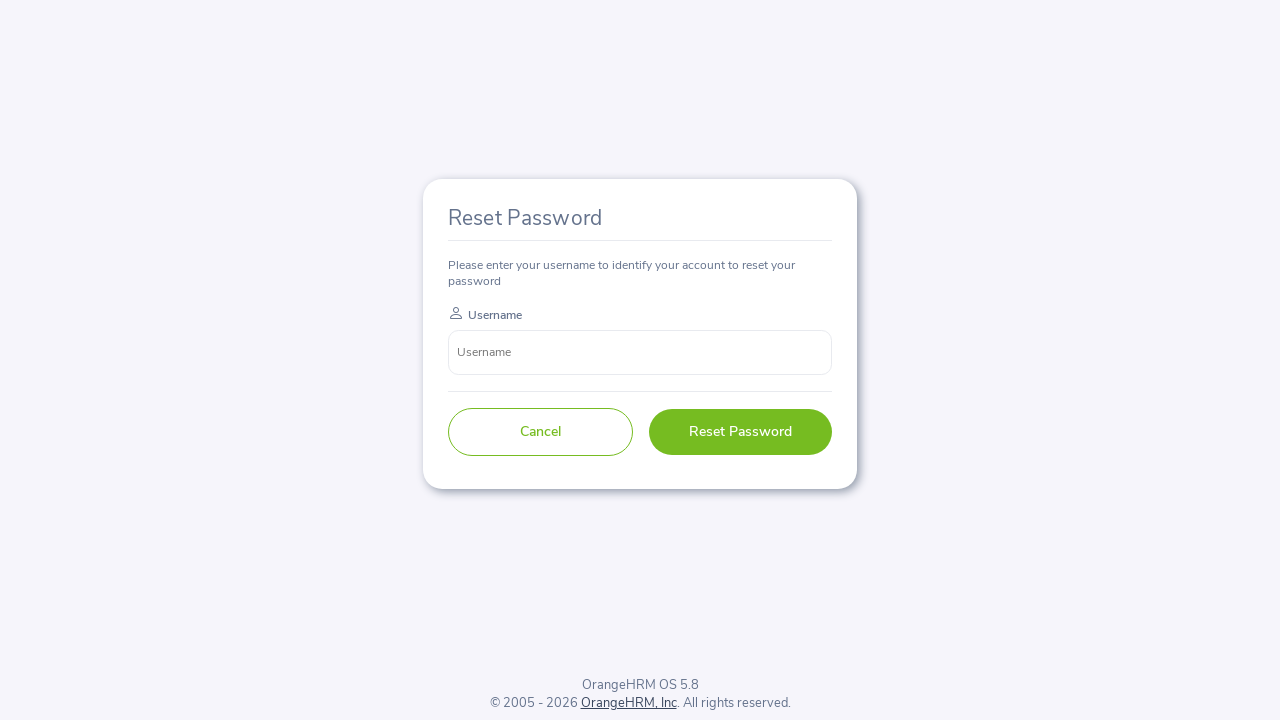

Verified heading text matches 'Reset Password' - user successfully navigated to forgot password page
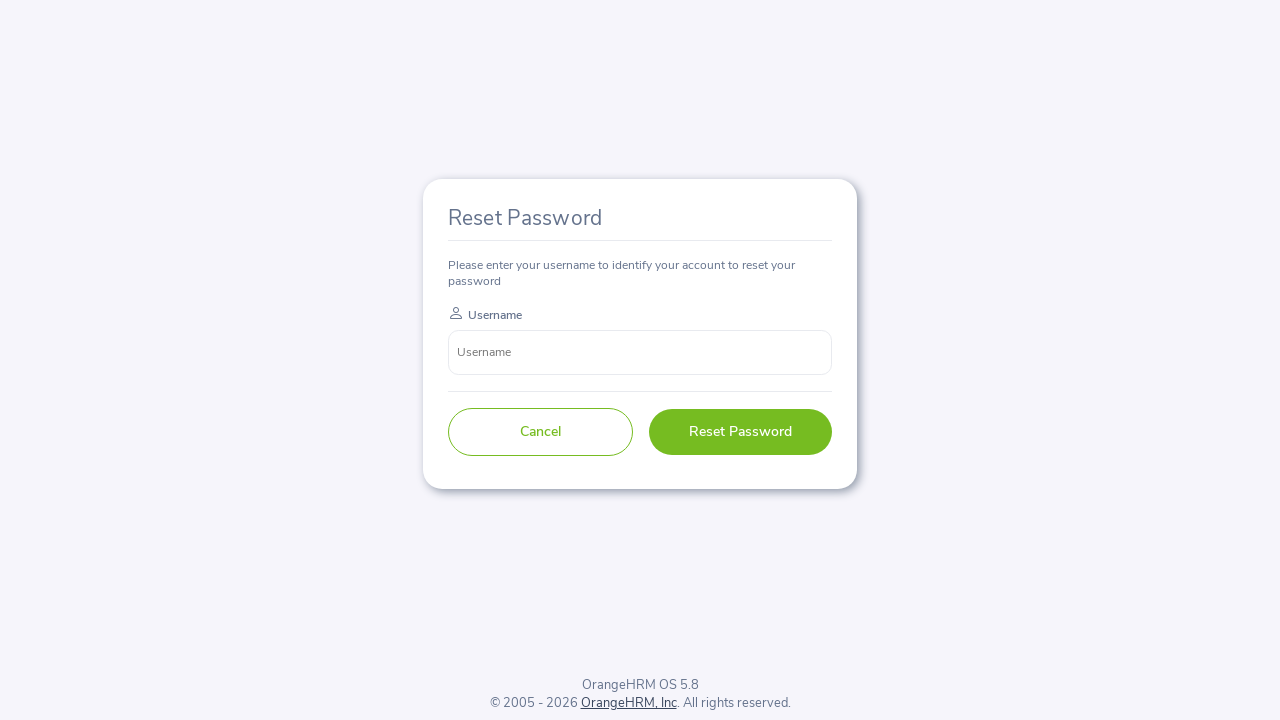

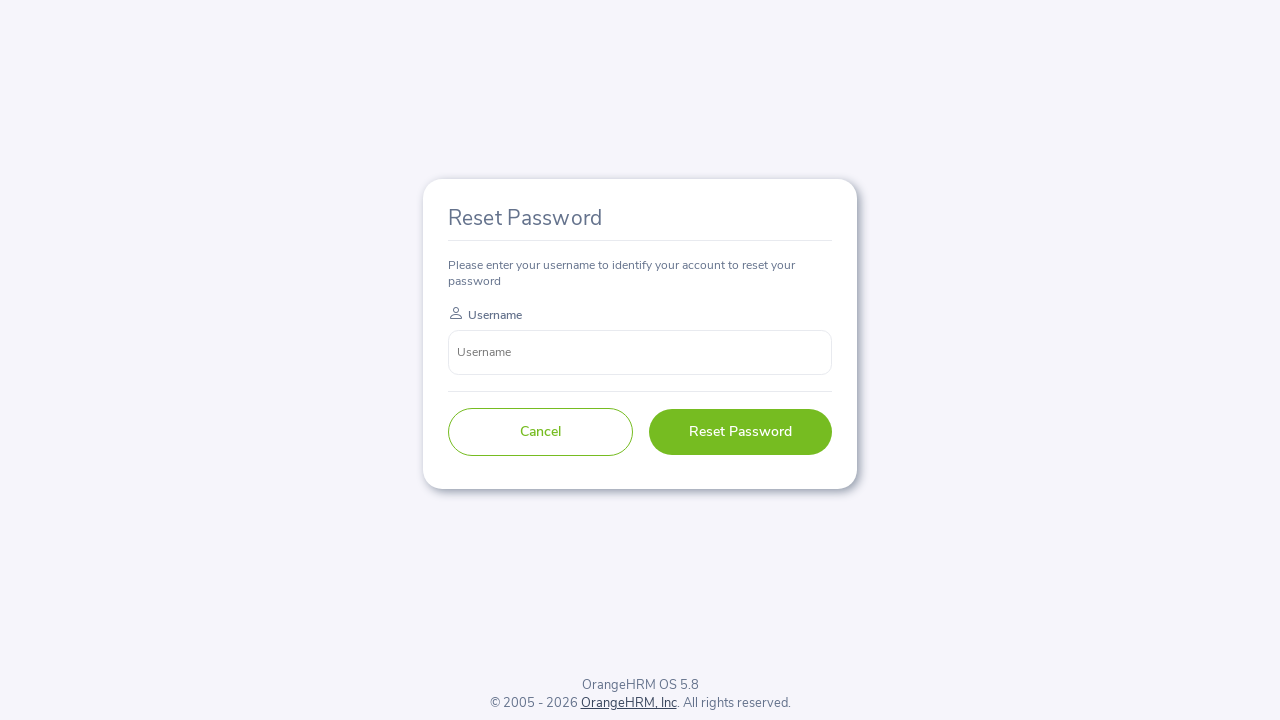